Navigates to a motorsport website and clicks on the "Cool Things" link to test navigation functionality

Starting URL: https://21motoring.com/

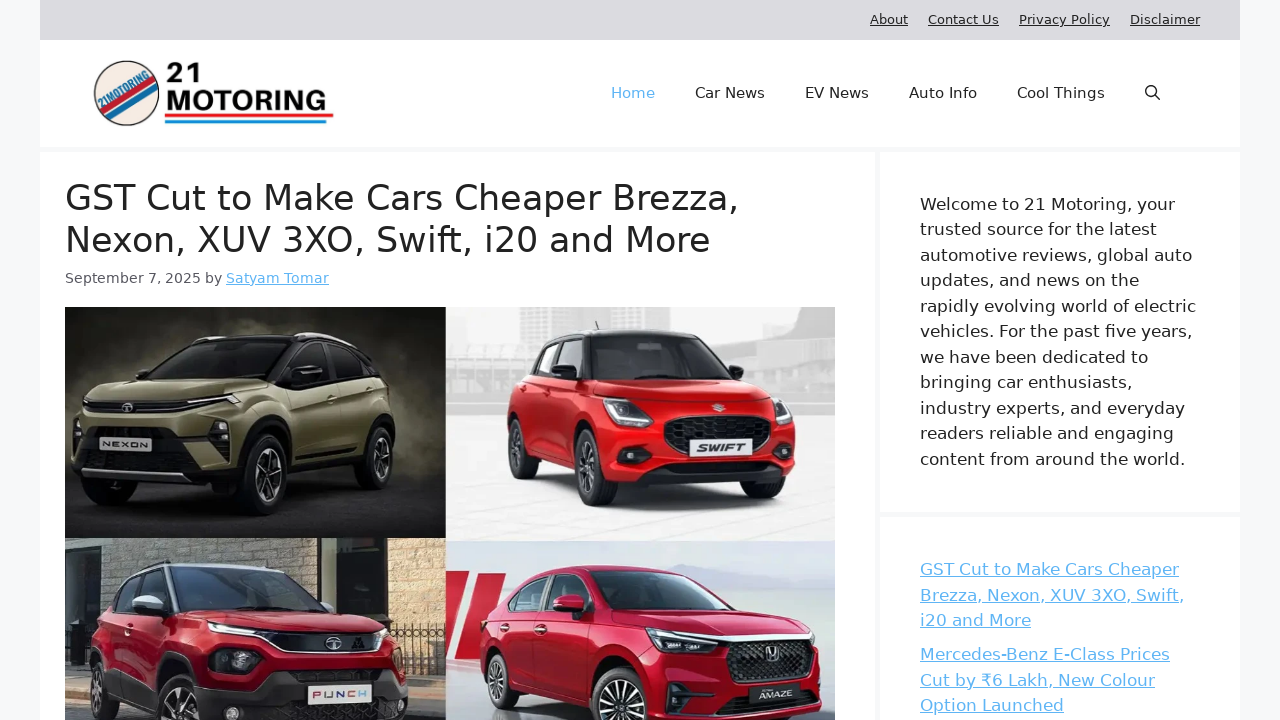

Navigated to https://21motoring.com/
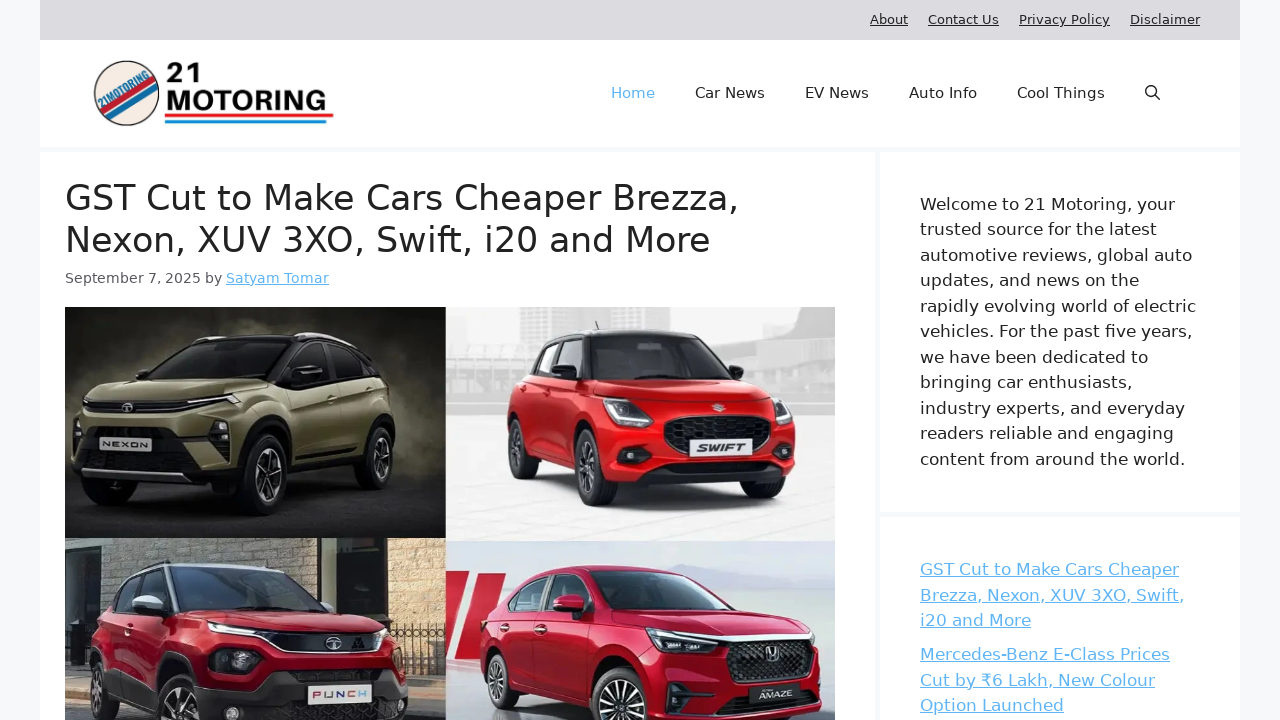

Clicked on the 'Cool Things' link at (1061, 93) on text=Cool Things
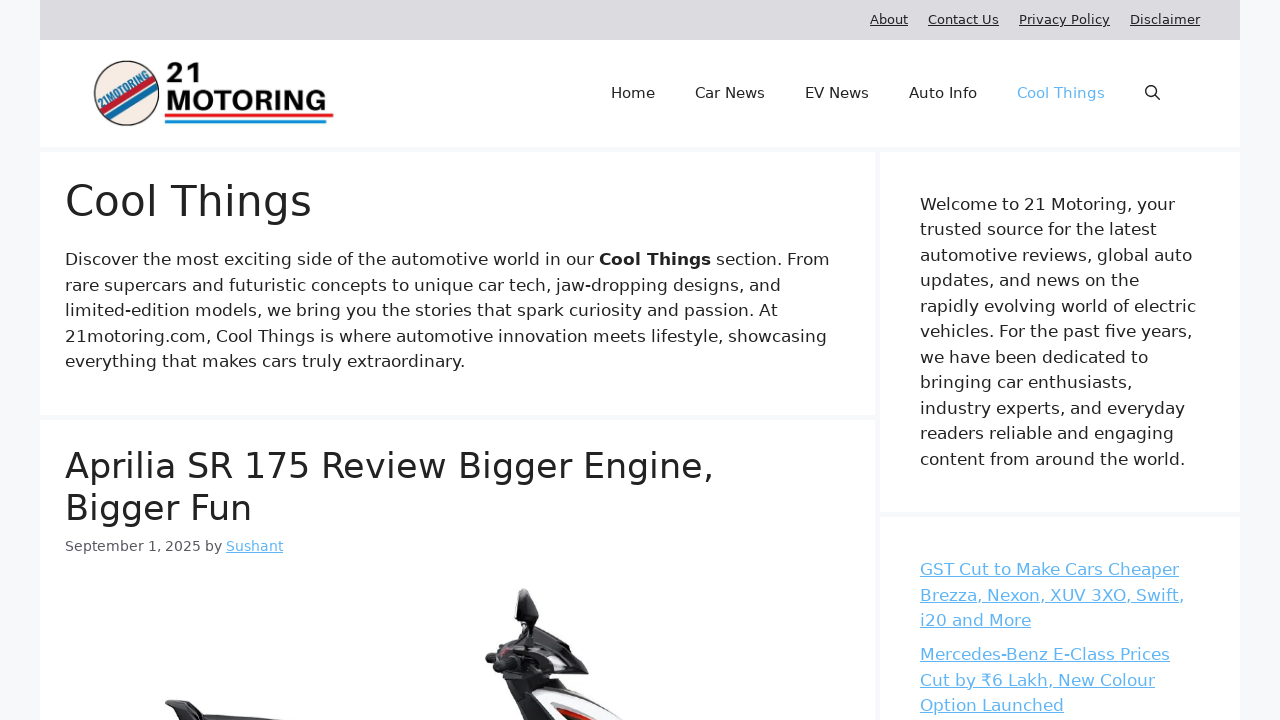

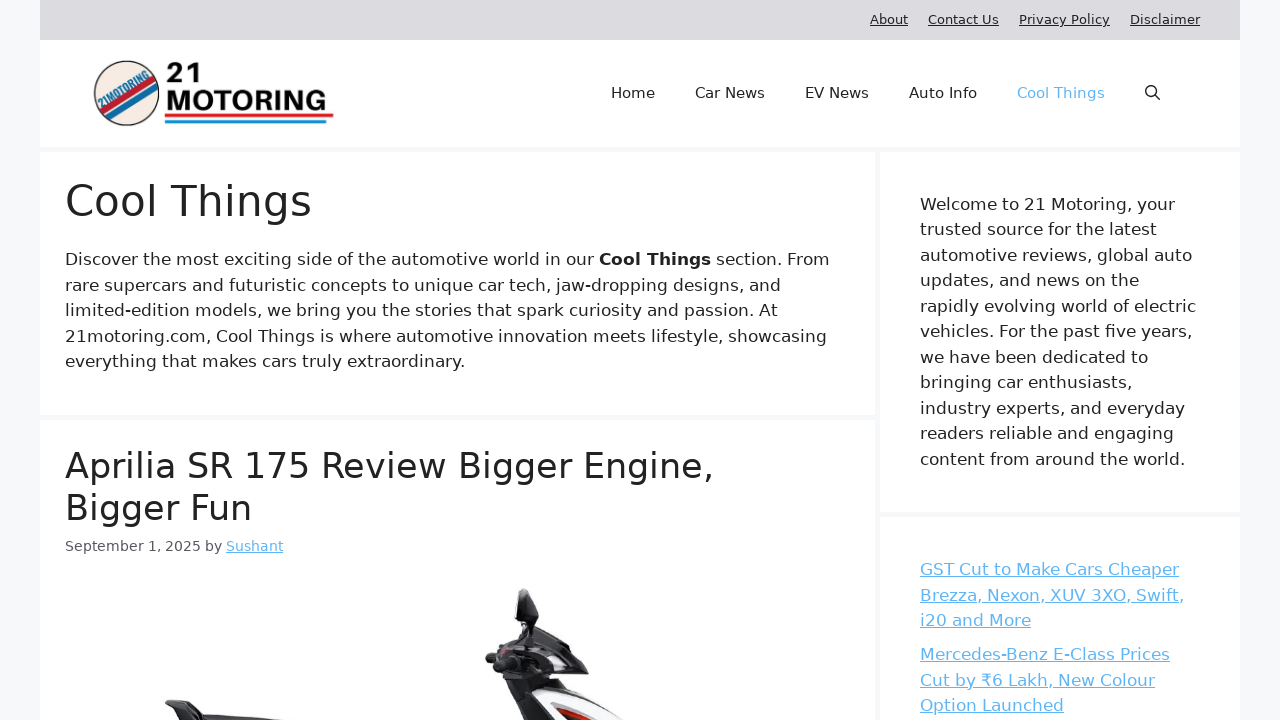